Tests table element interactions on an automation practice page by locating table rows, table headers, and a specific row within a displayed table.

Starting URL: https://rahulshettyacademy.com/AutomationPractice/

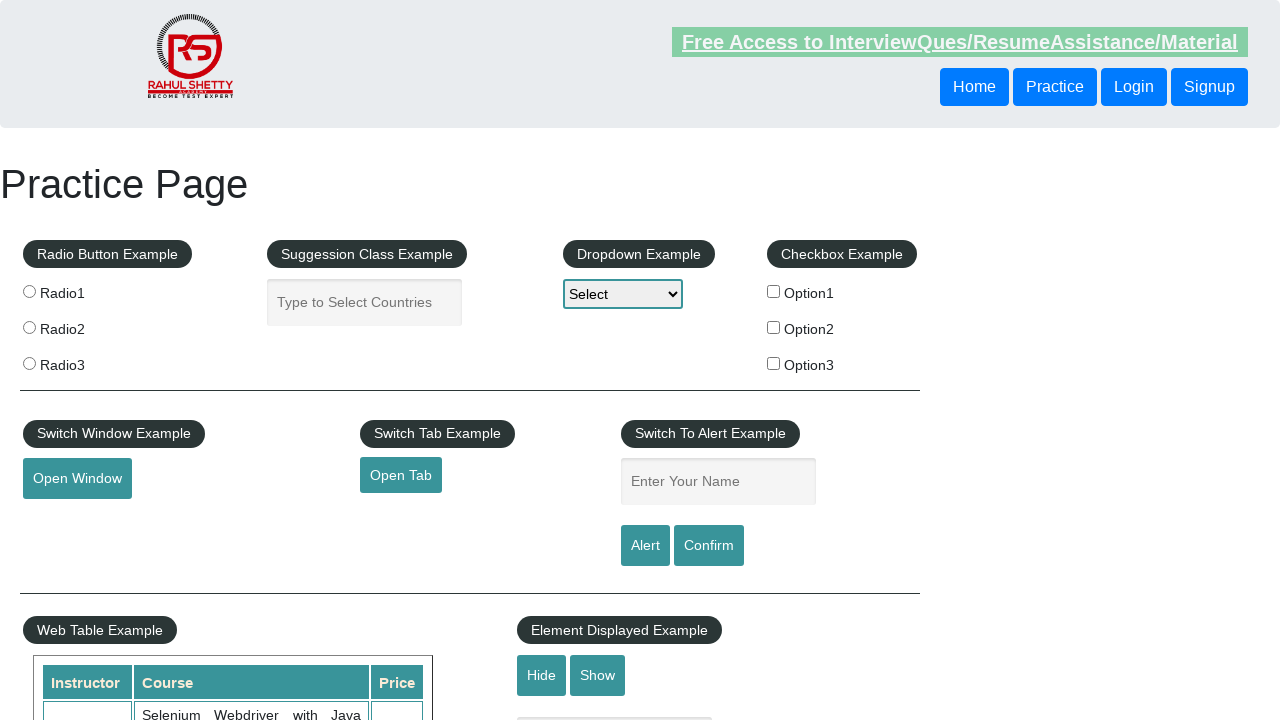

Waited for table with class 'table-display' to be visible
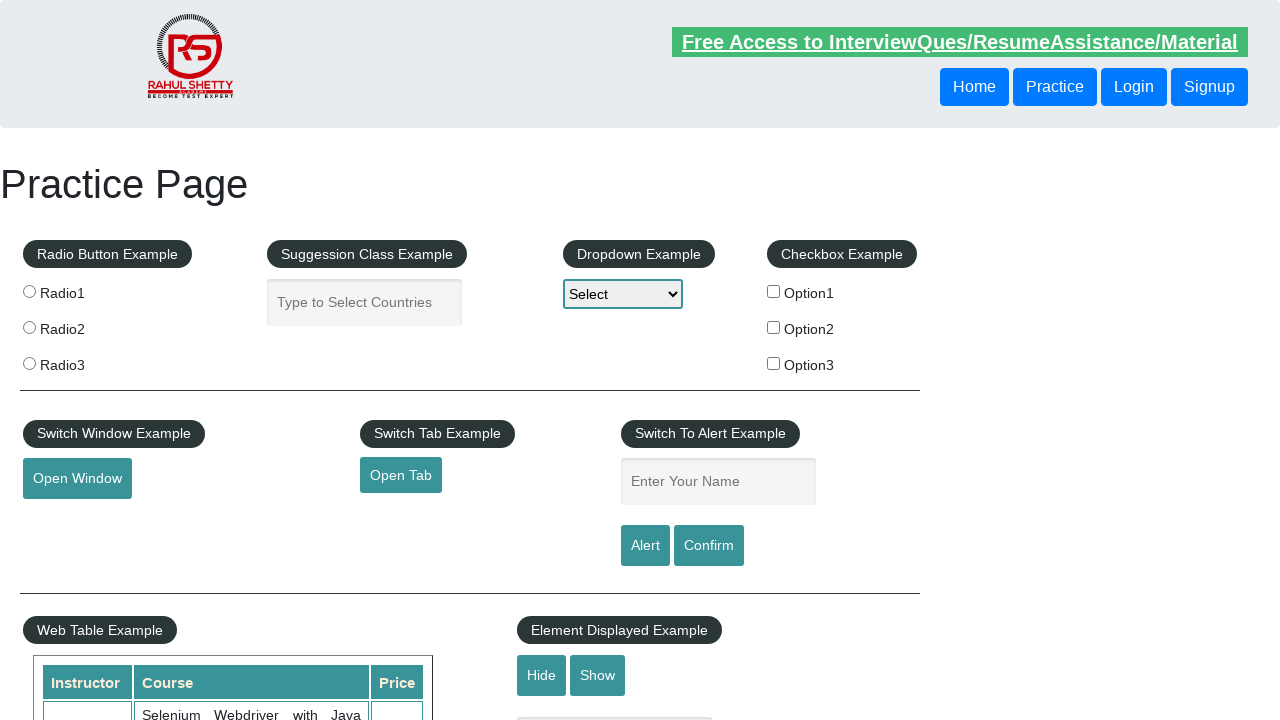

Located all table rows in tbody - found 11 rows
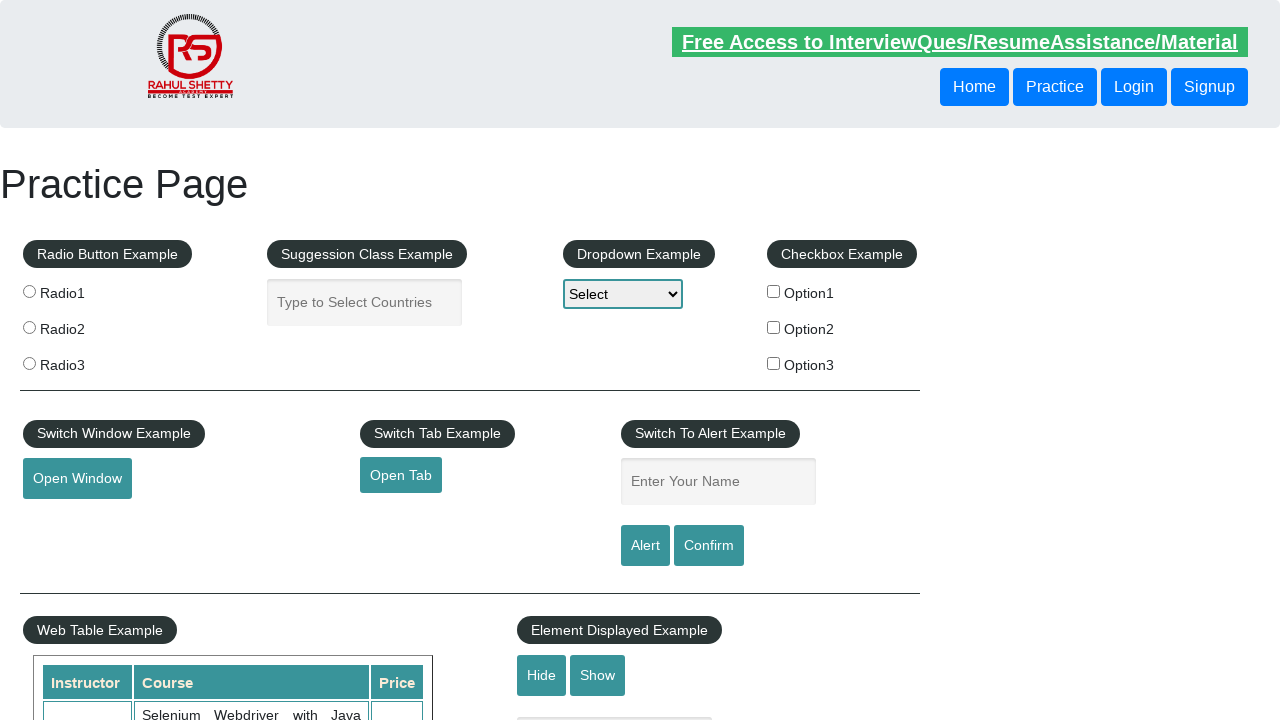

Located all table header elements in tbody rows - found 3 headers
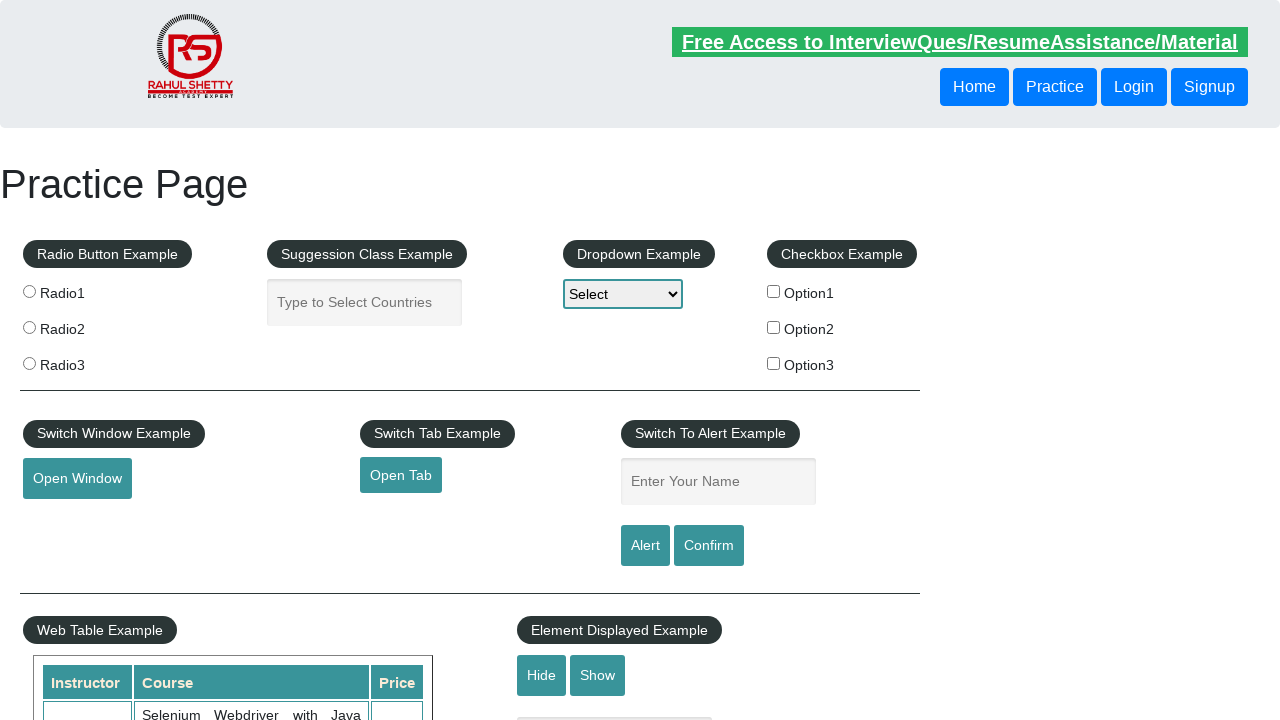

Located the 4th table row
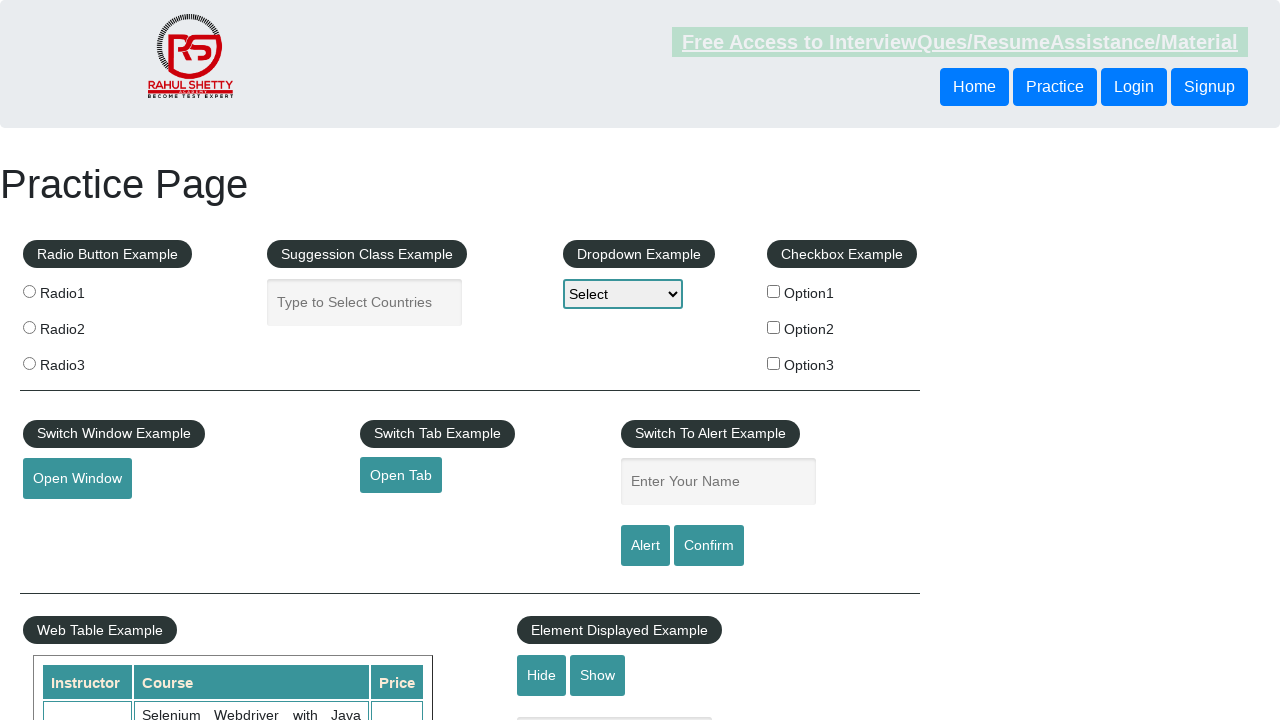

Waited for the 4th table row to become visible
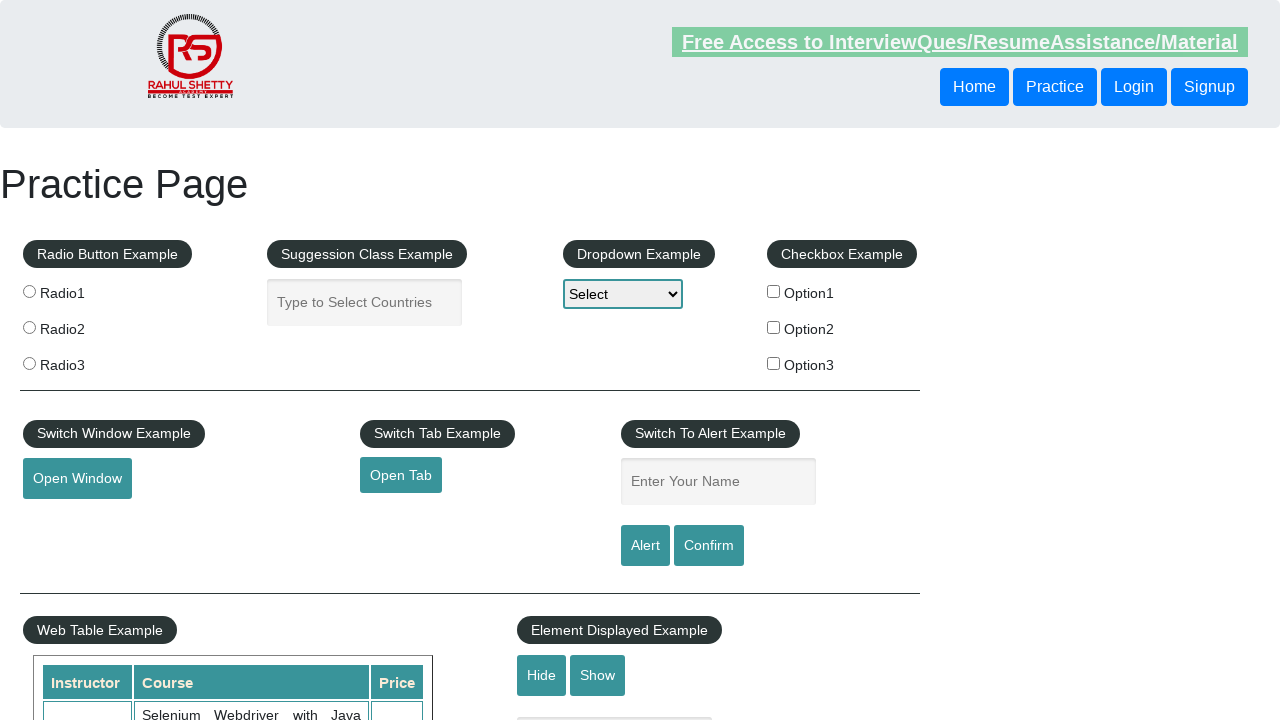

Retrieved text content from the 4th table row: '
                            Rahul Shetty
                            Appium (Selenium) - Mobile Automation Testing from Scratch
                            30
                        '
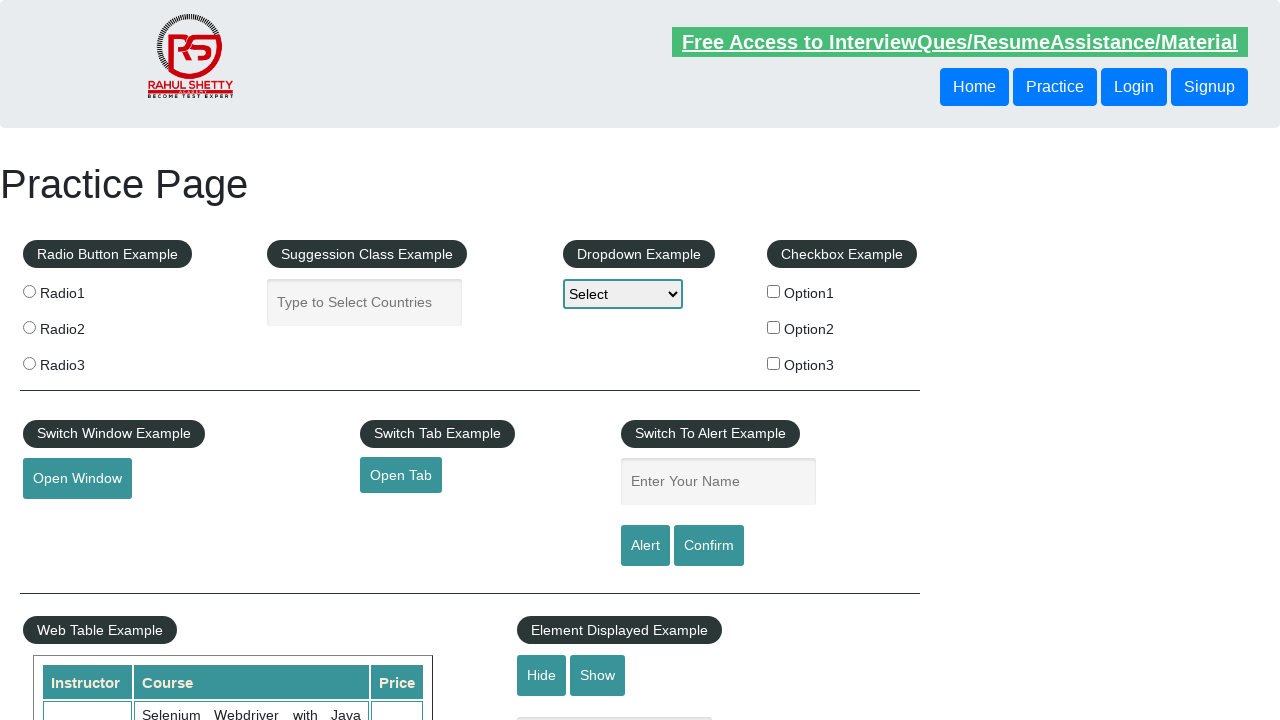

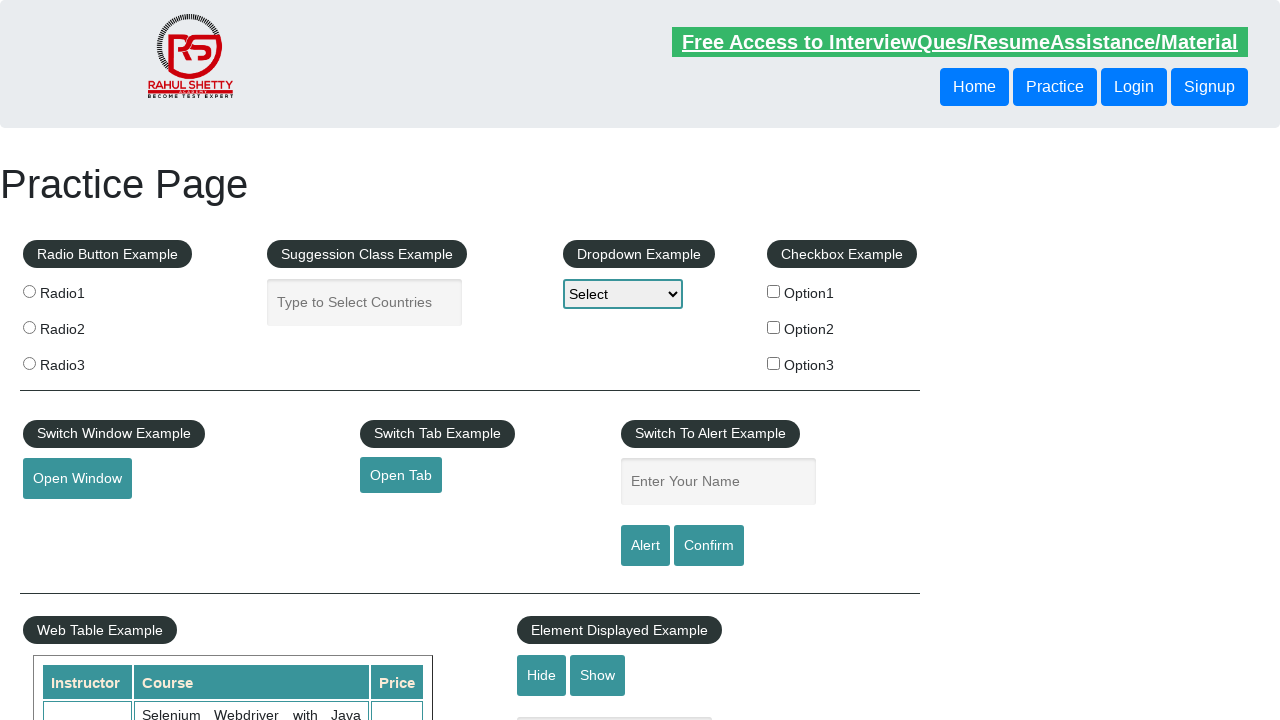